Tests for typos on a page by refreshing multiple times and checking if the text content matches the expected value, verifying consistency of the displayed text.

Starting URL: https://the-internet.herokuapp.com/typos

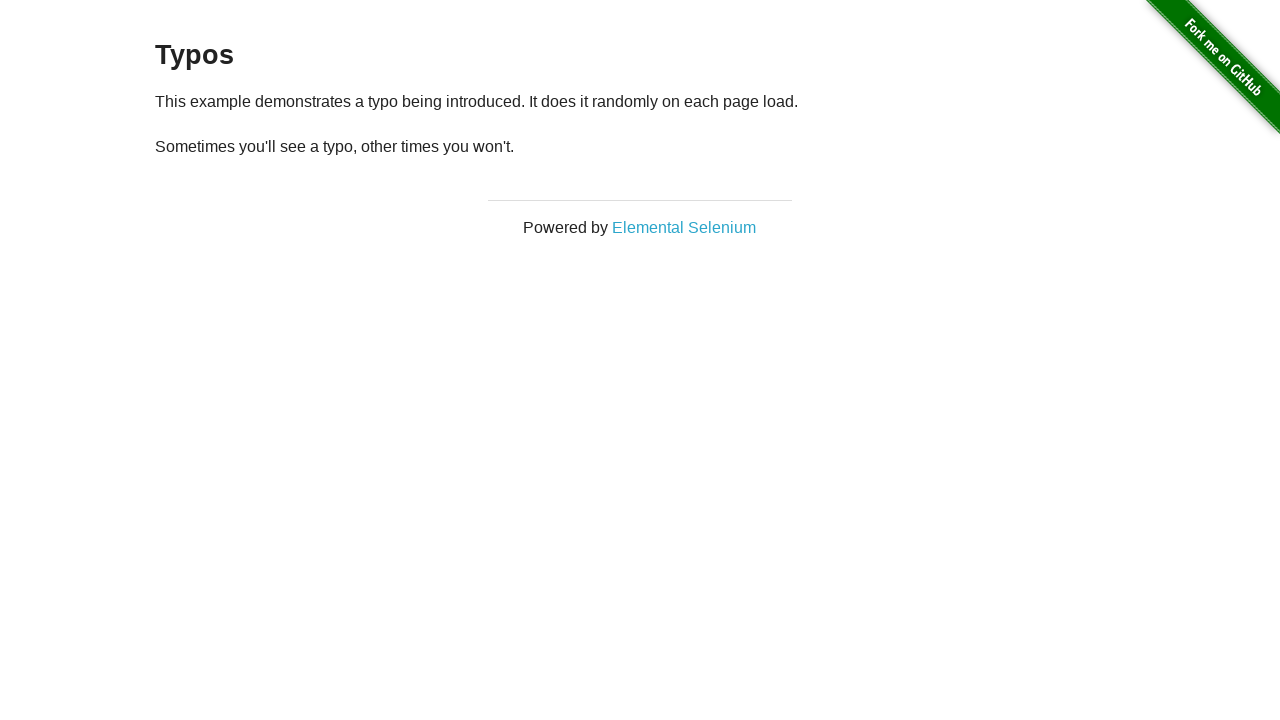

Waited for paragraph elements to load (iteration 0)
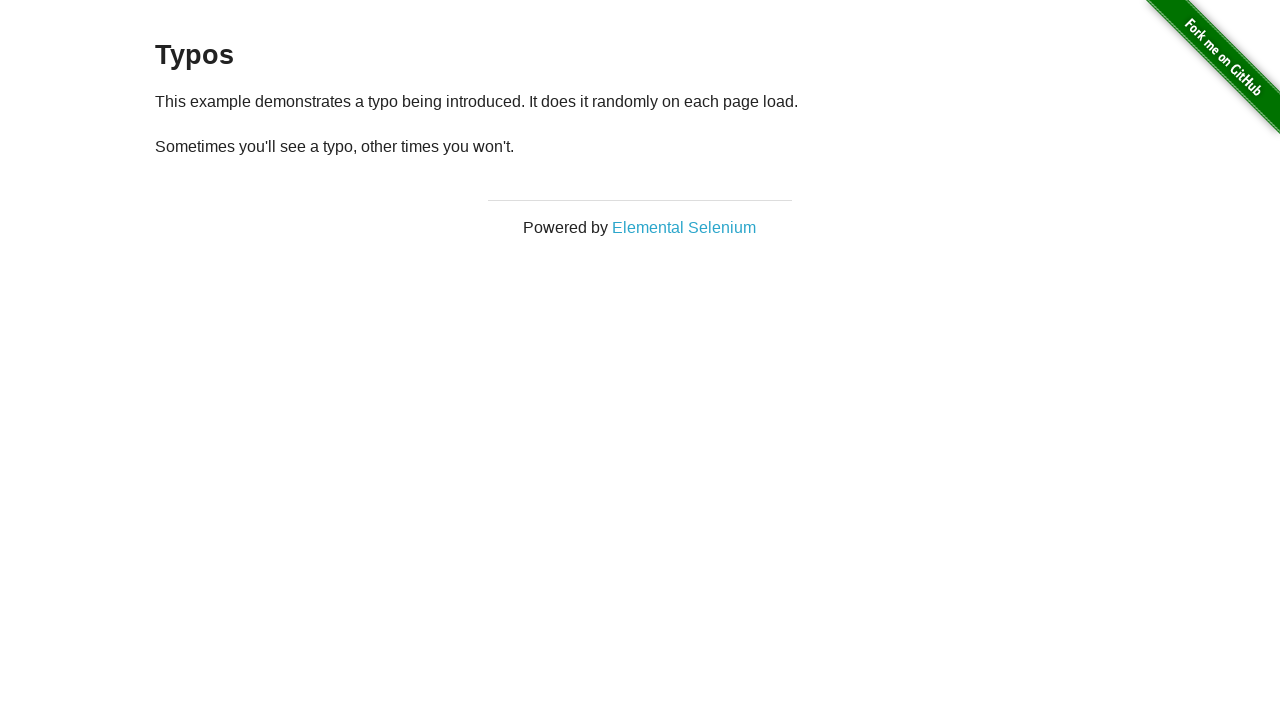

Retrieved text from second paragraph: '
  Sometimes you'll see a typo, other times you won't.
' (iteration 0)
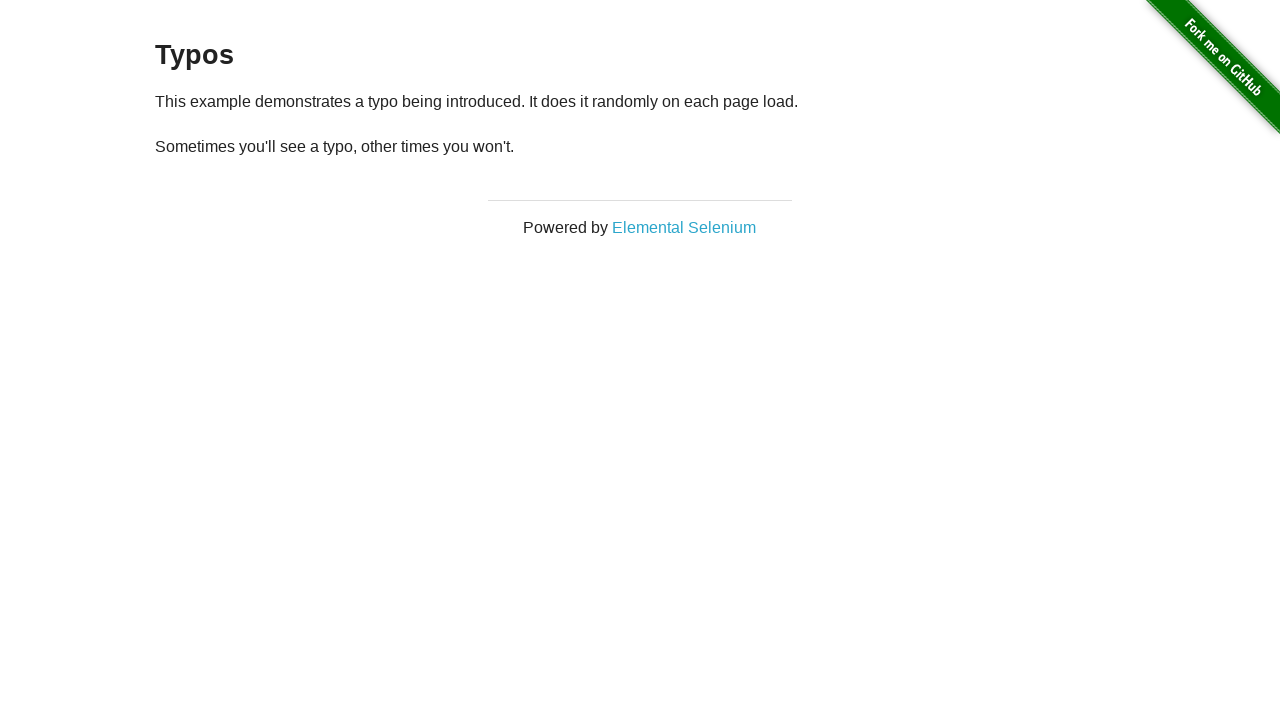

Reloaded page (iteration 1)
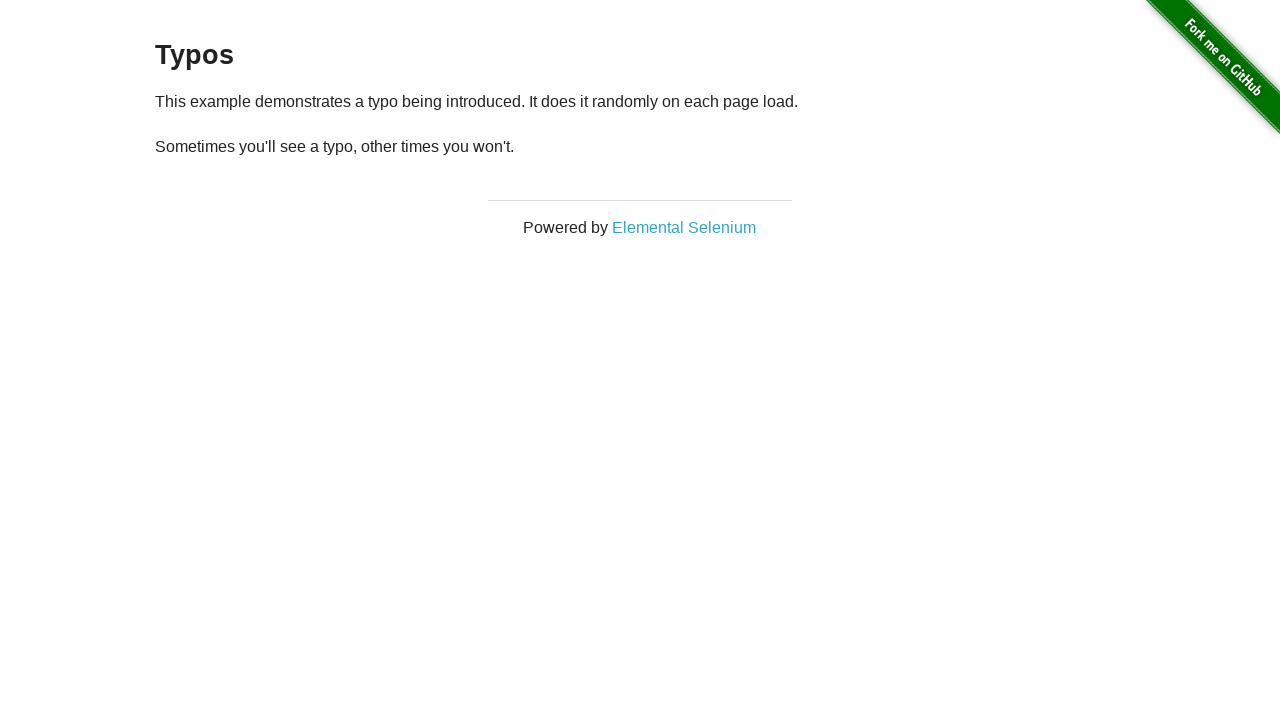

Waited for paragraph elements to load (iteration 1)
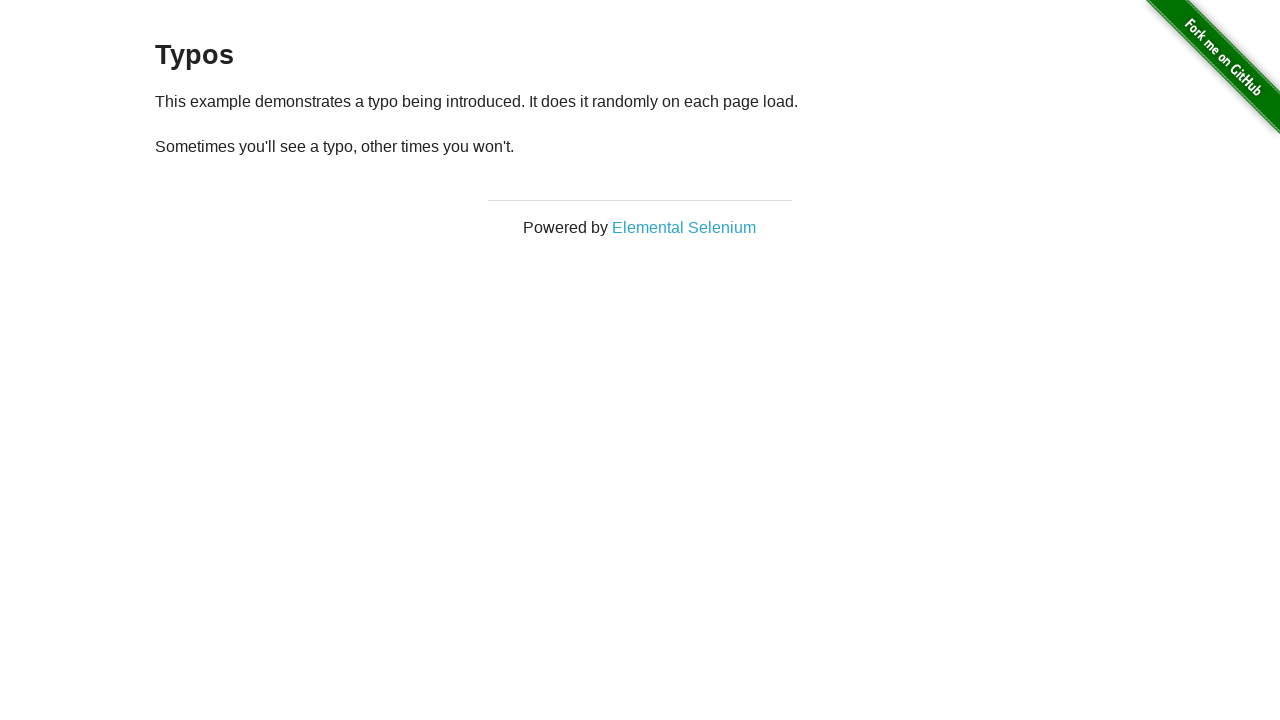

Retrieved text from second paragraph: '
  Sometimes you'll see a typo, other times you won't.
' (iteration 1)
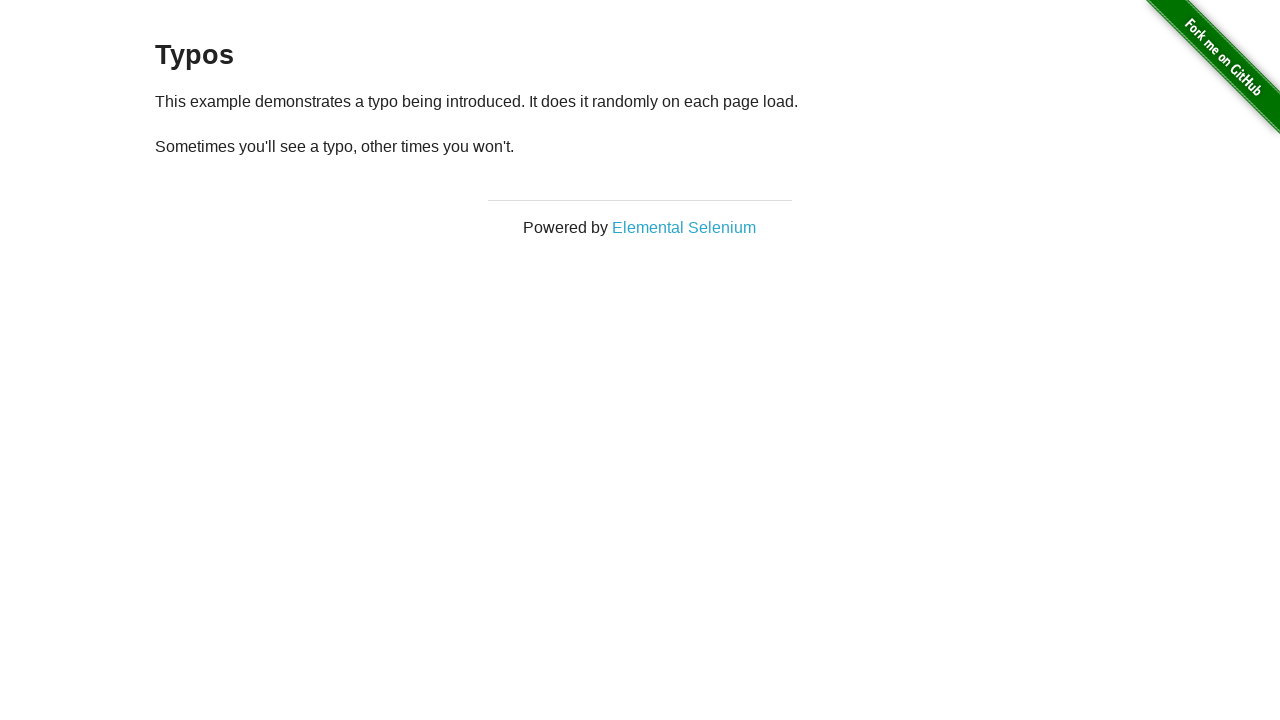

Reloaded page (iteration 2)
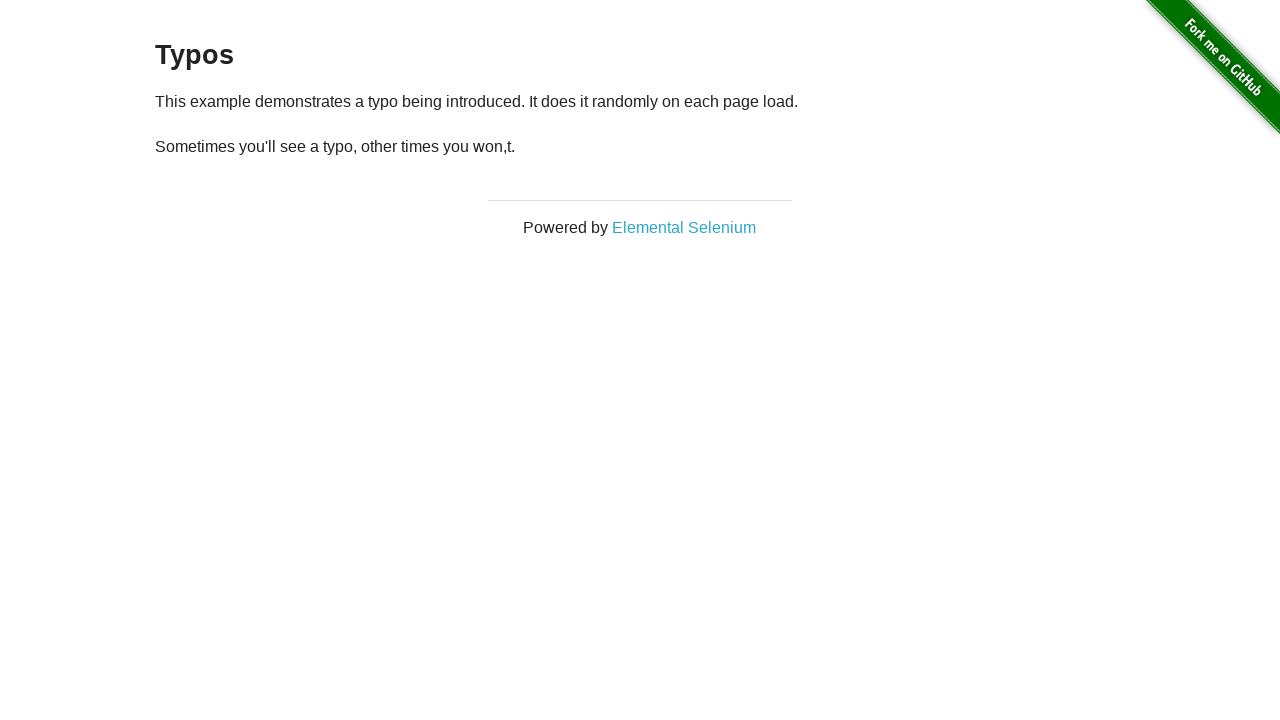

Waited for paragraph elements to load (iteration 2)
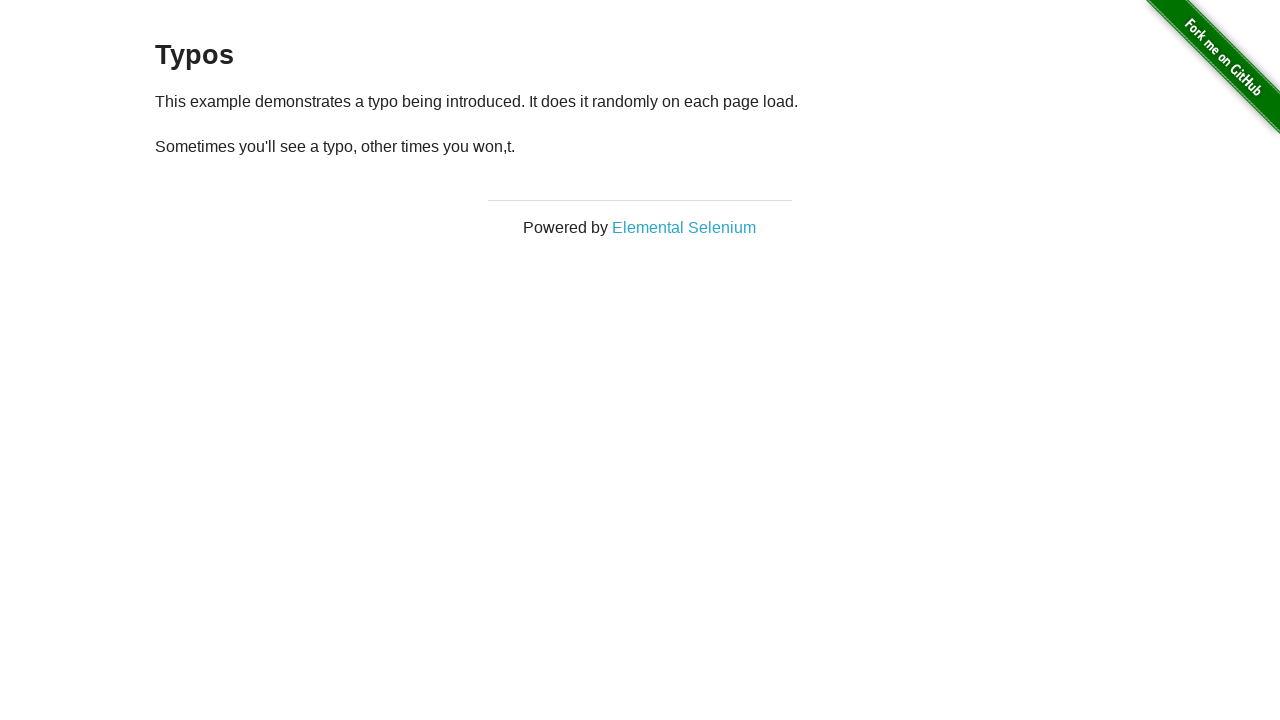

Retrieved text from second paragraph: '
  Sometimes you'll see a typo, other times you won,t.
' (iteration 2)
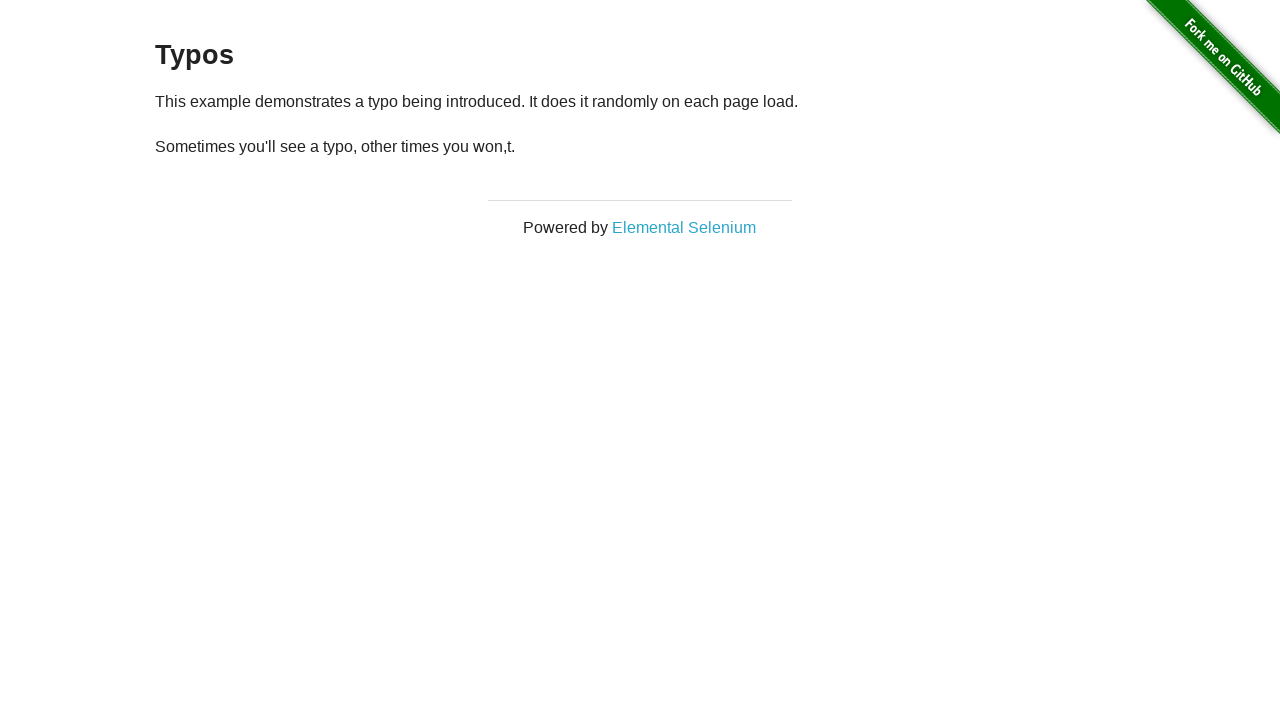

Reloaded page (iteration 3)
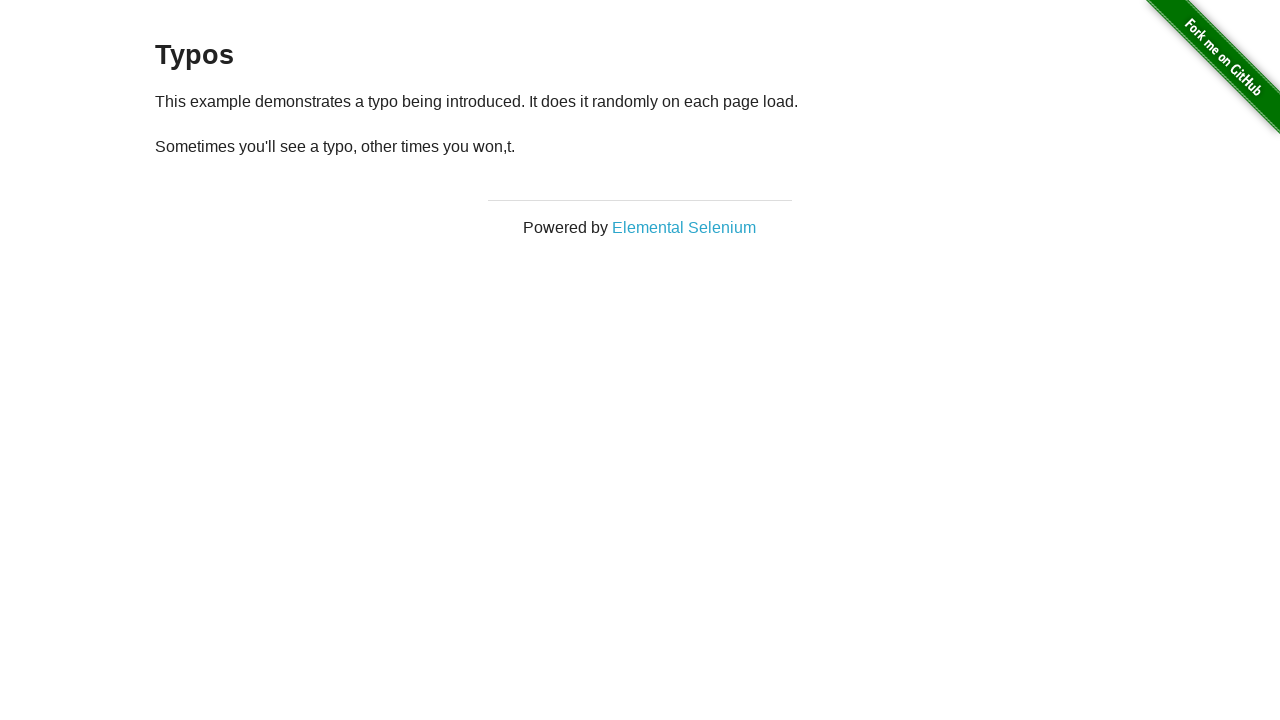

Waited for paragraph elements to load (iteration 3)
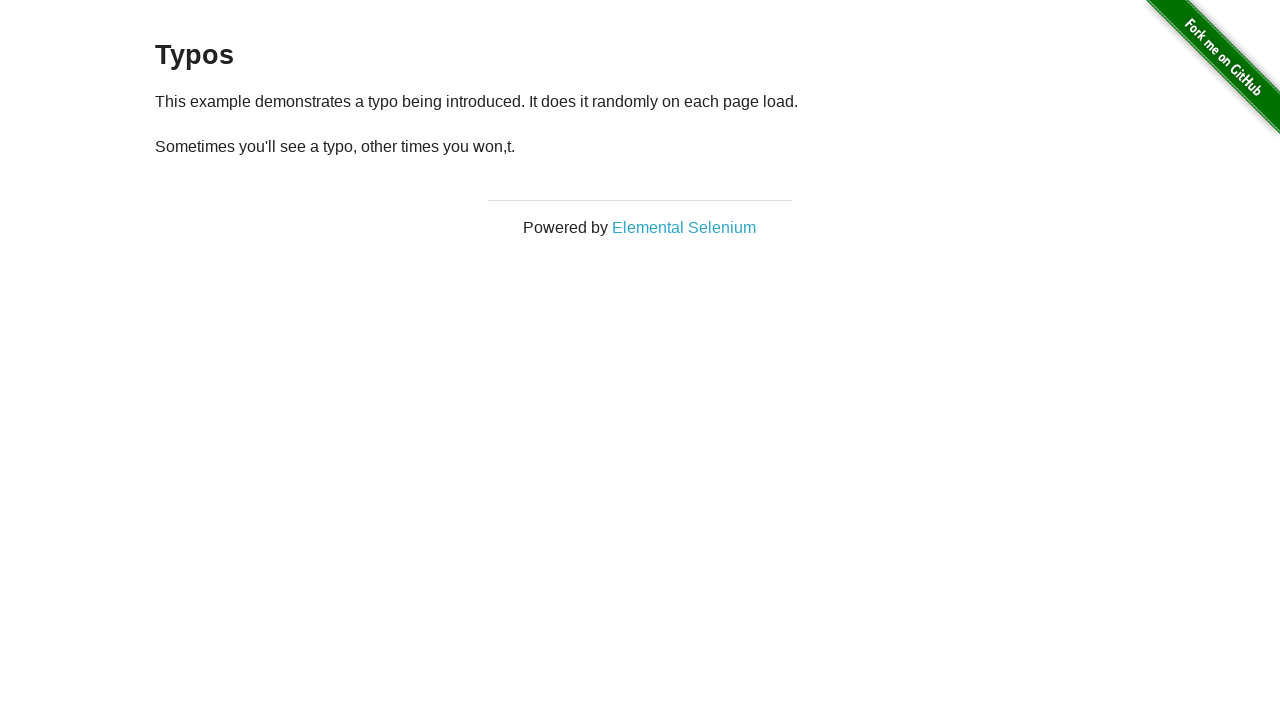

Retrieved text from second paragraph: '
  Sometimes you'll see a typo, other times you won,t.
' (iteration 3)
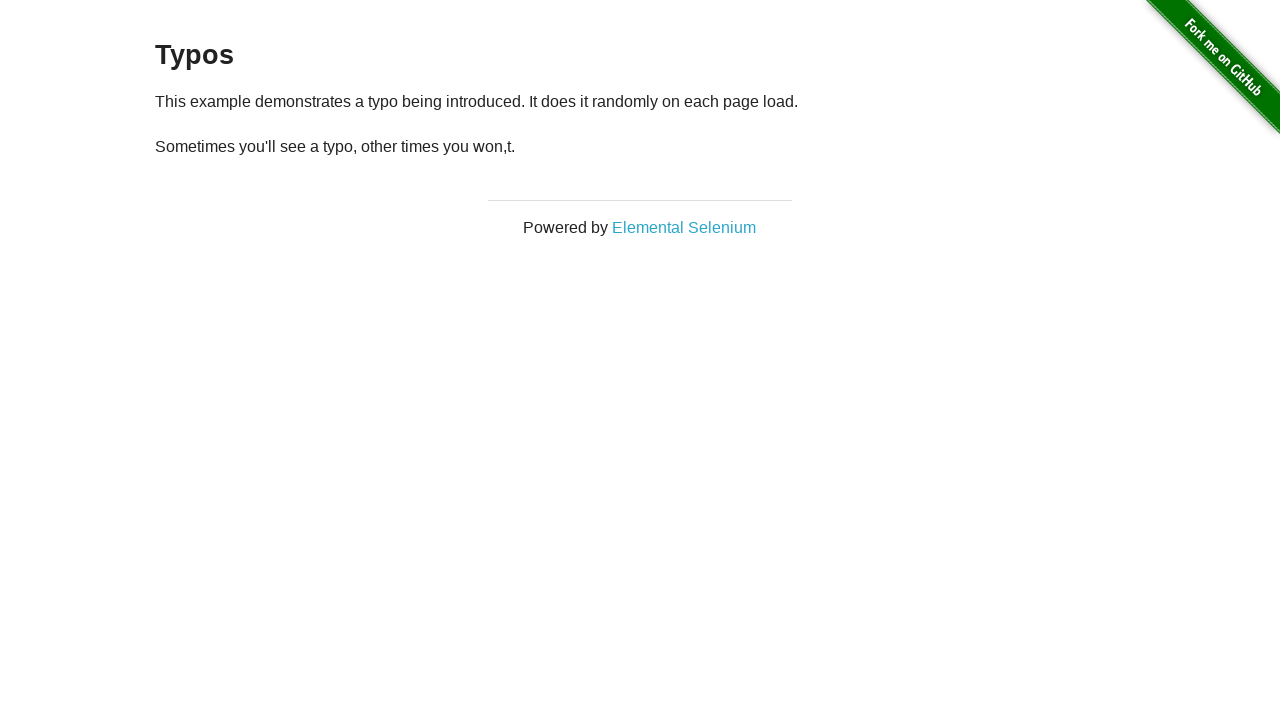

Reloaded page (iteration 4)
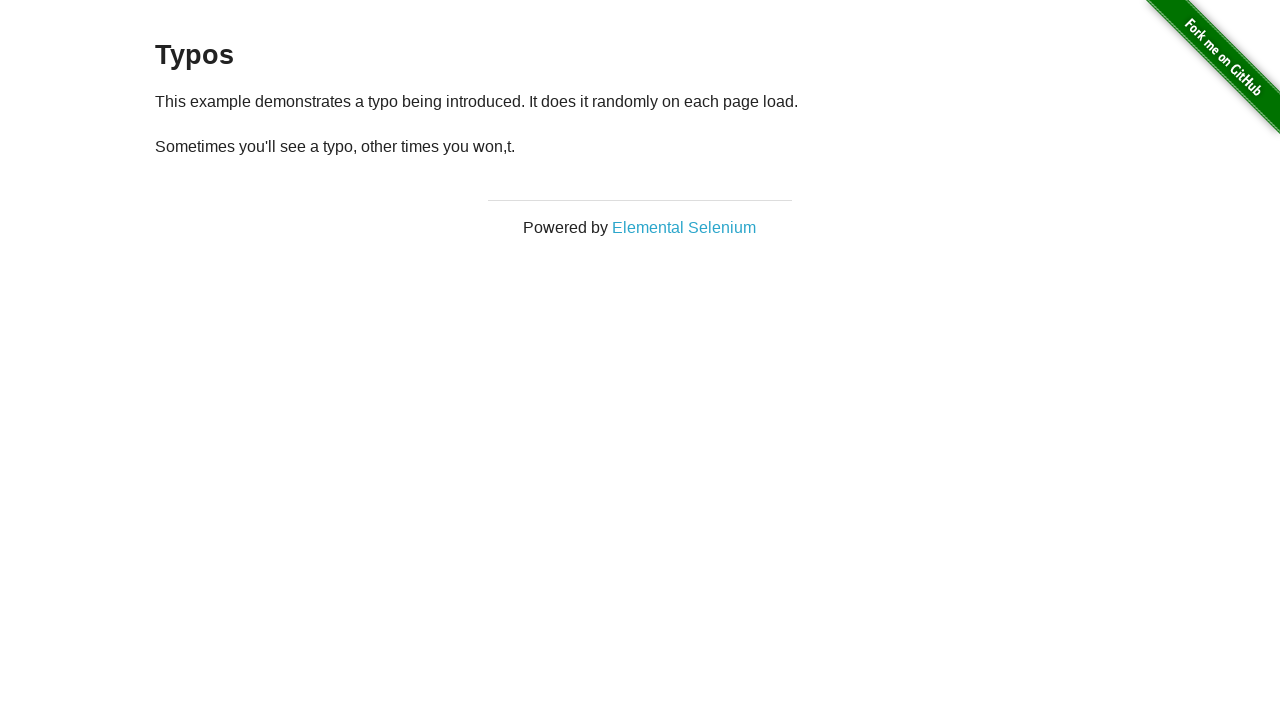

Waited for paragraph elements to load (iteration 4)
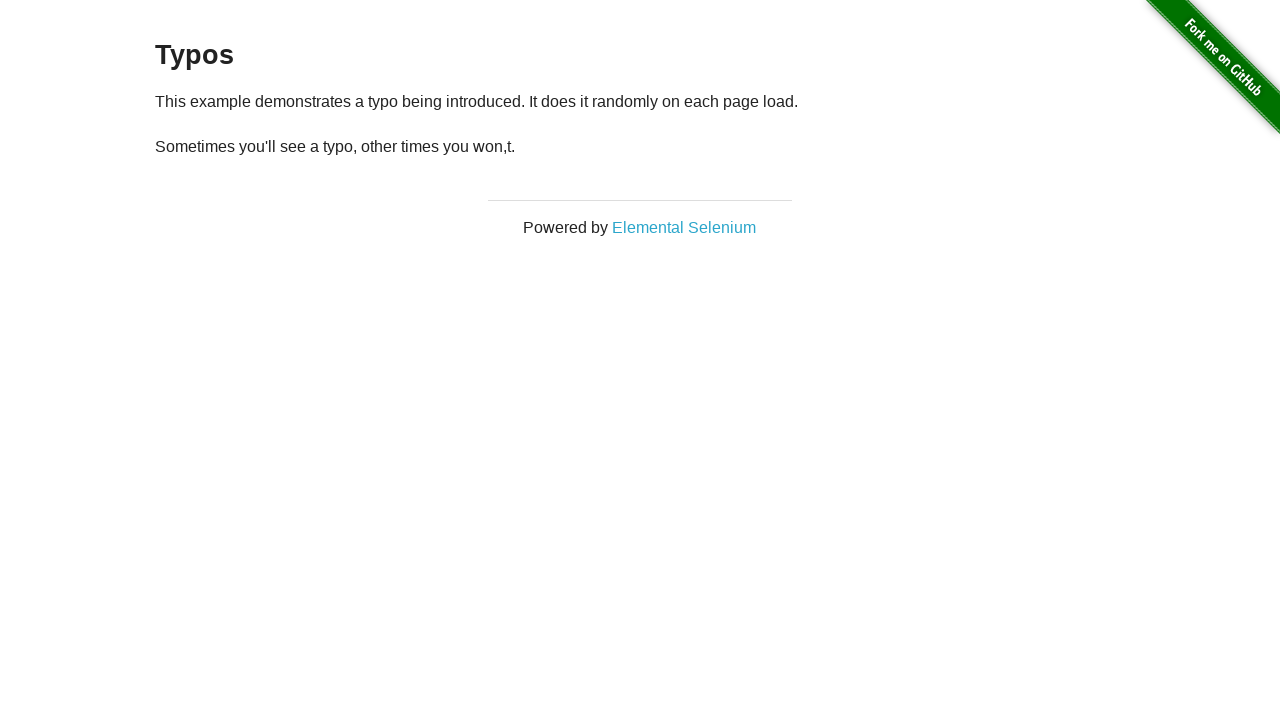

Retrieved text from second paragraph: '
  Sometimes you'll see a typo, other times you won,t.
' (iteration 4)
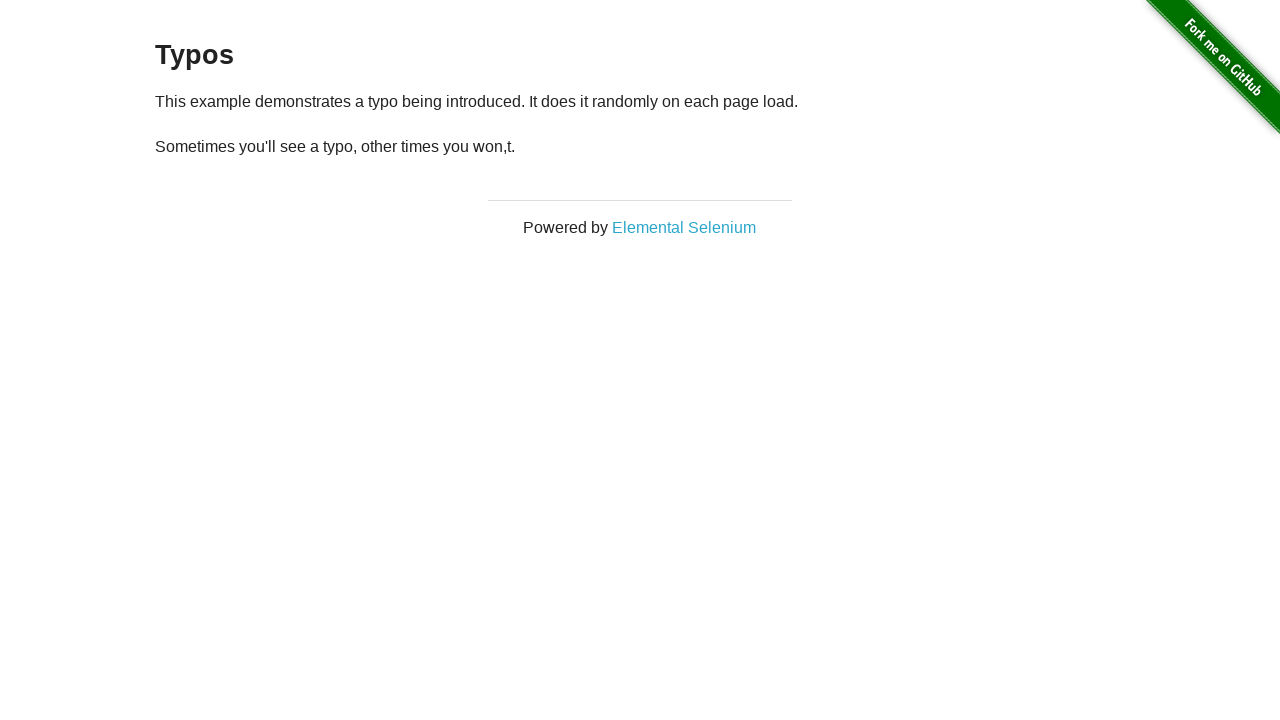

Reloaded page (iteration 5)
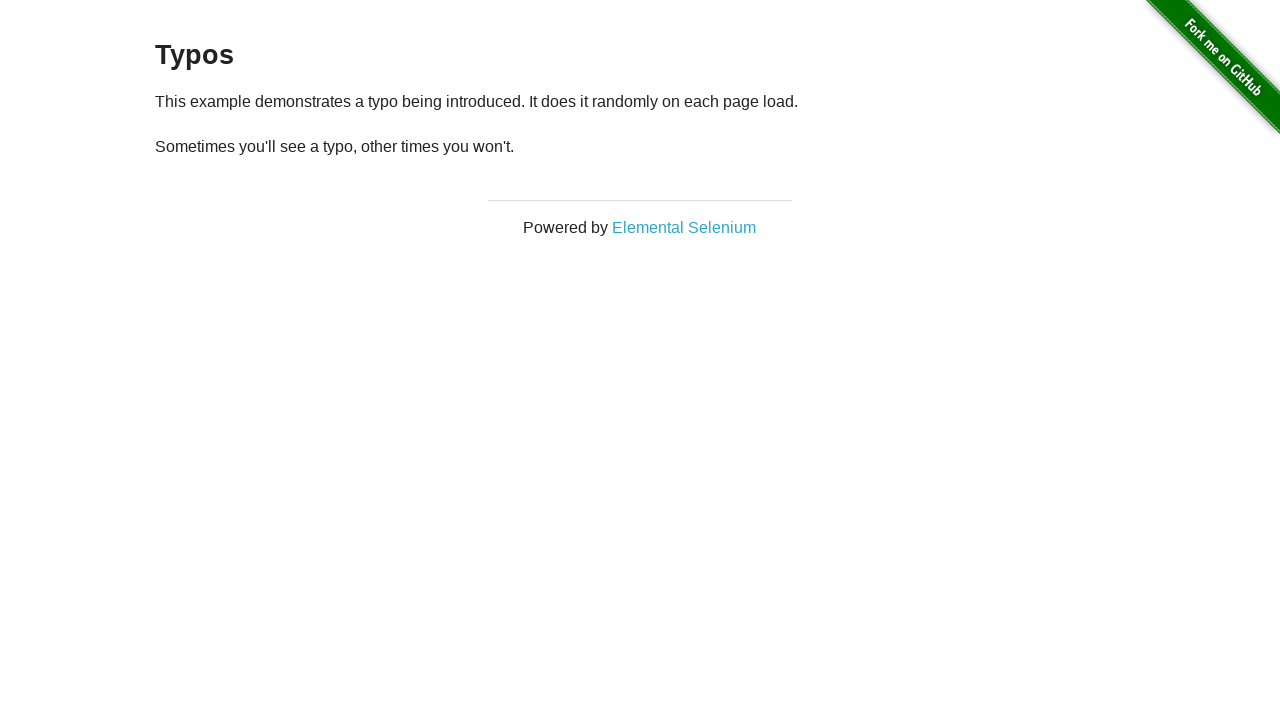

Waited for paragraph elements to load (iteration 5)
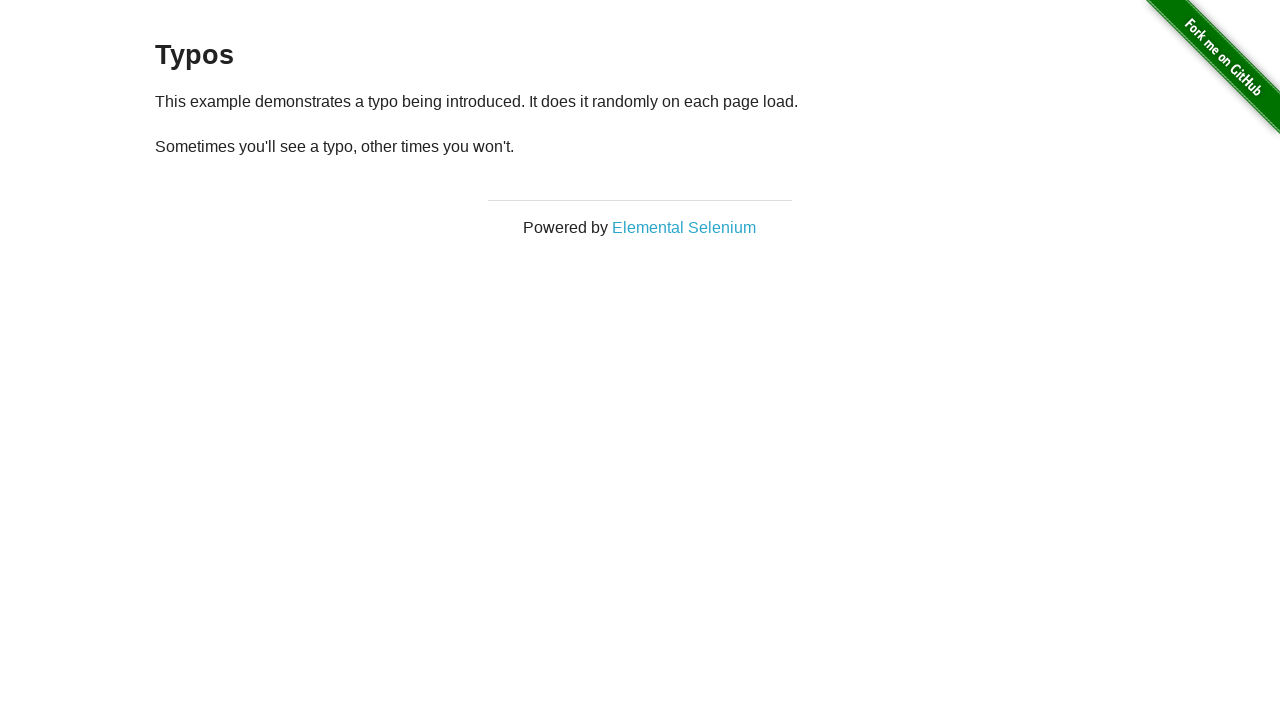

Retrieved text from second paragraph: '
  Sometimes you'll see a typo, other times you won't.
' (iteration 5)
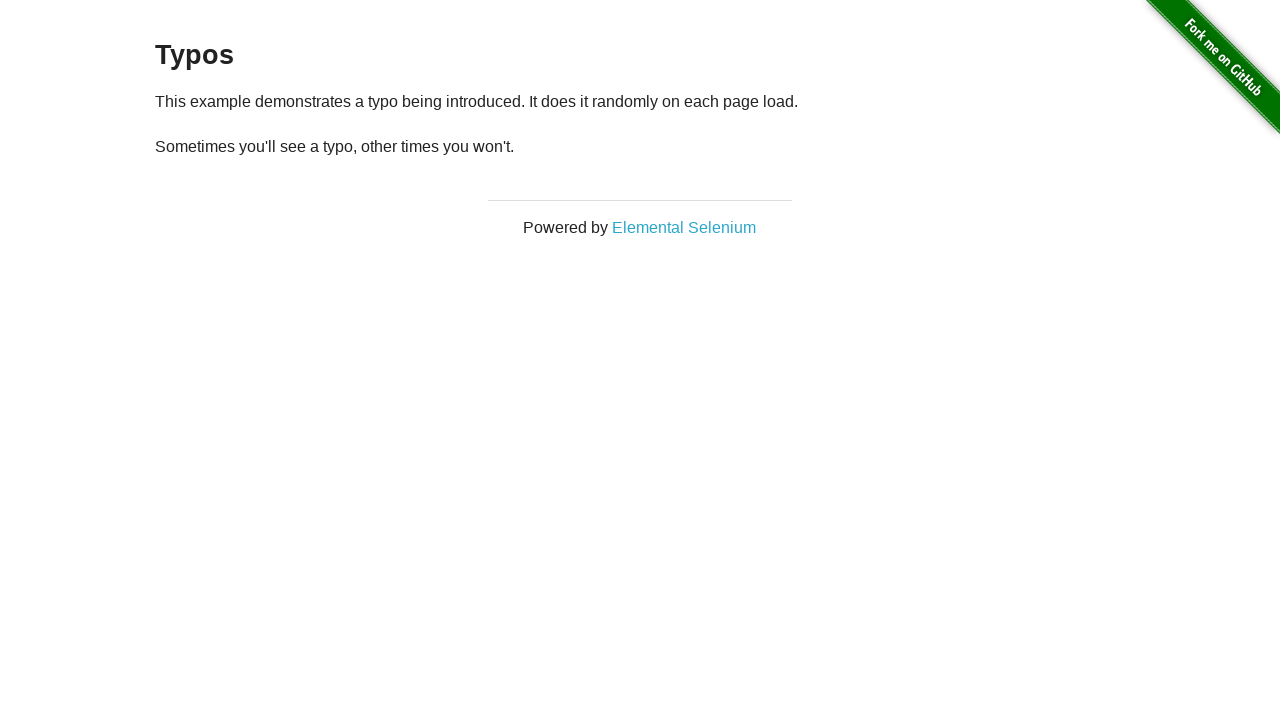

Reloaded page (iteration 6)
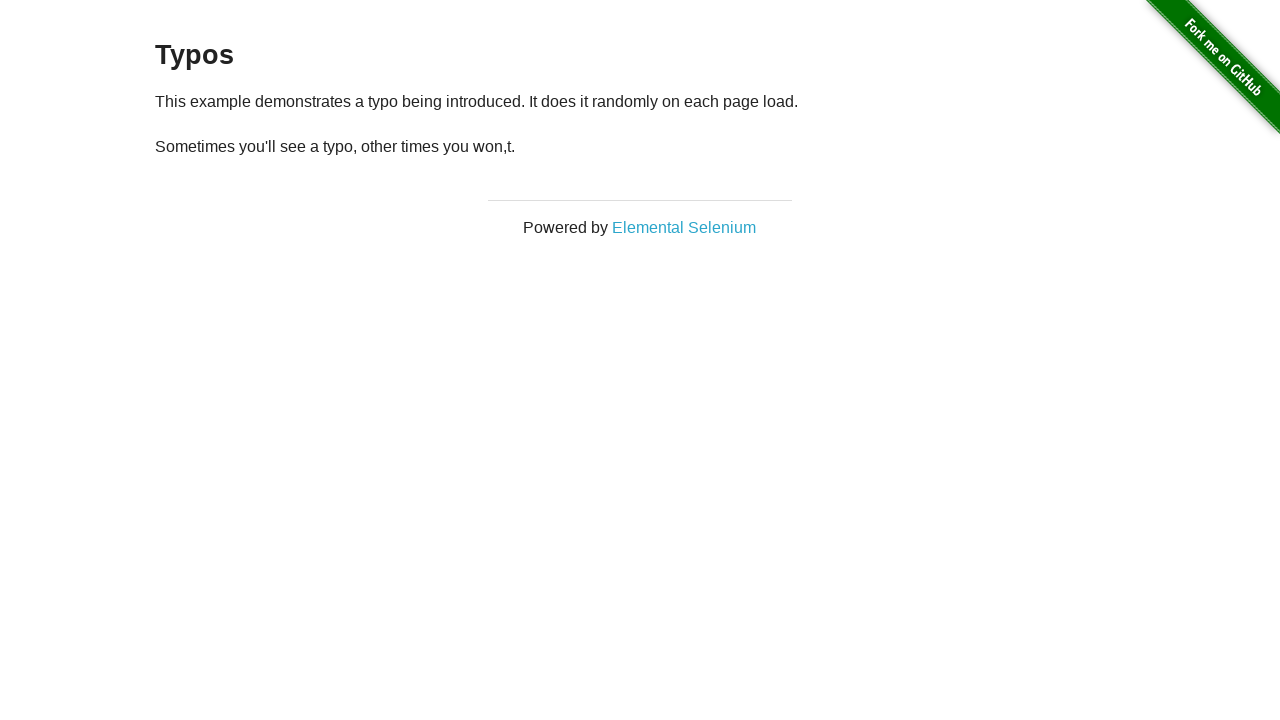

Waited for paragraph elements to load (iteration 6)
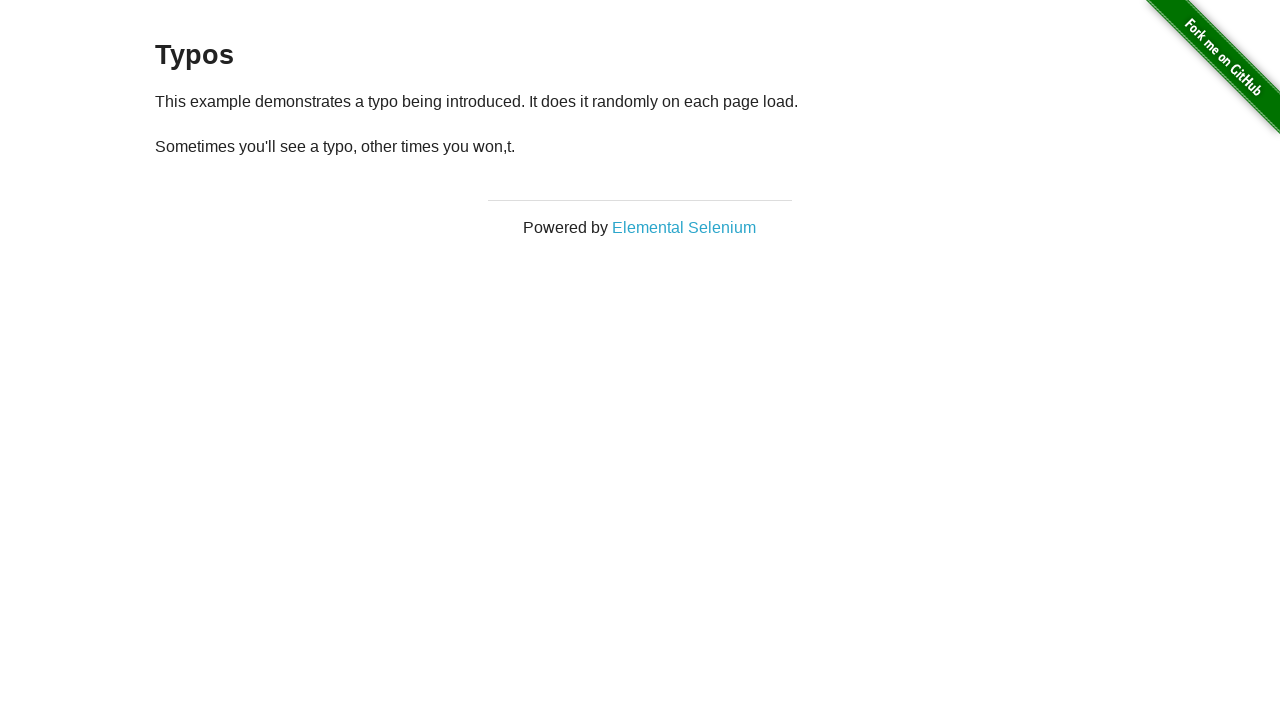

Retrieved text from second paragraph: '
  Sometimes you'll see a typo, other times you won,t.
' (iteration 6)
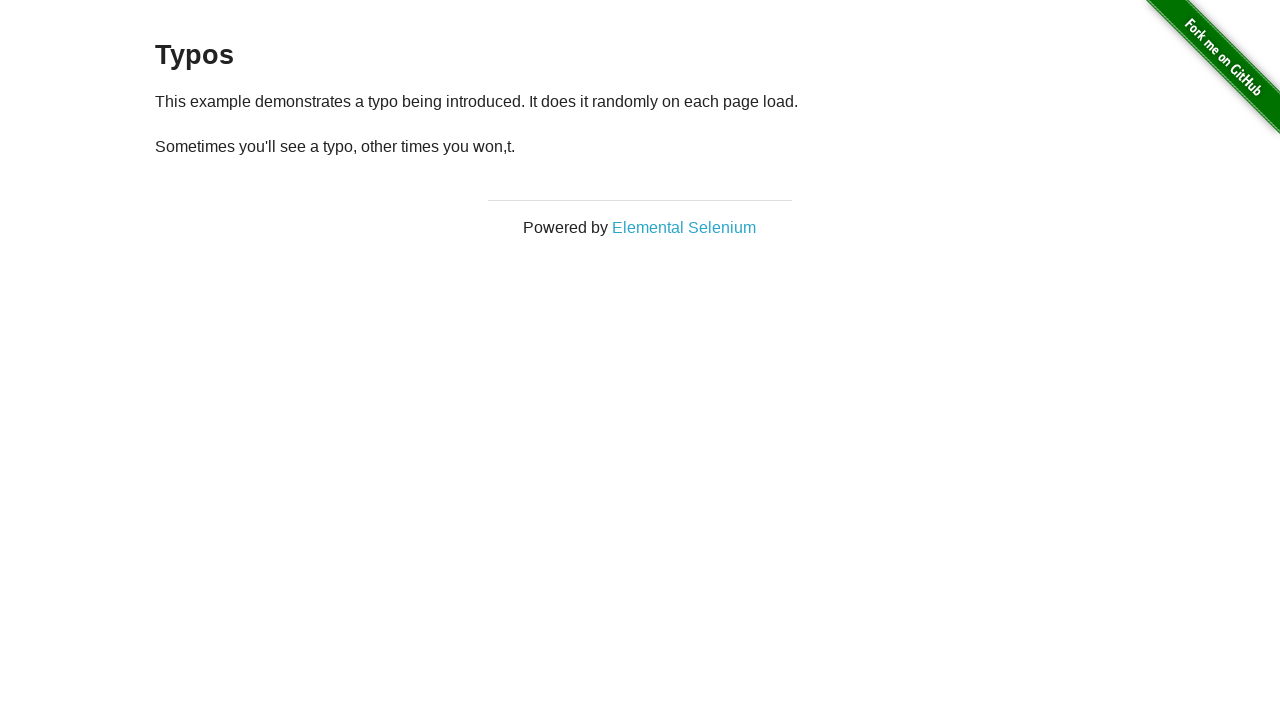

Reloaded page (iteration 7)
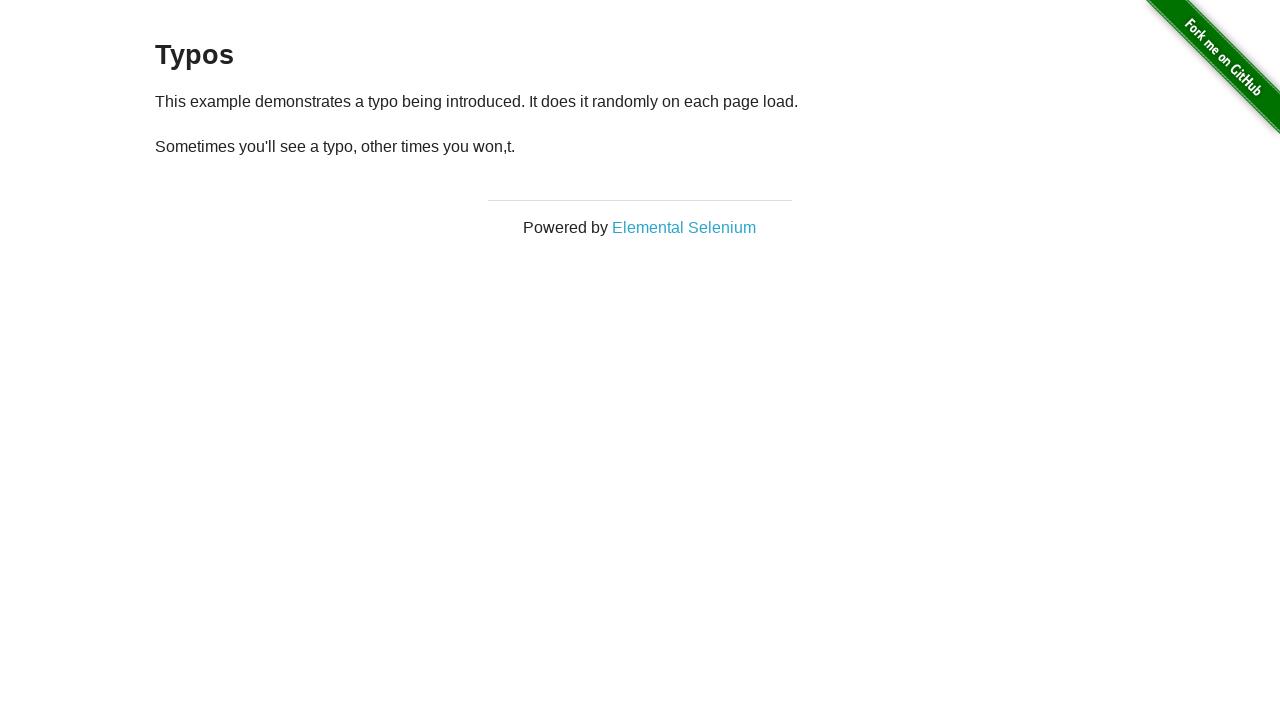

Waited for paragraph elements to load (iteration 7)
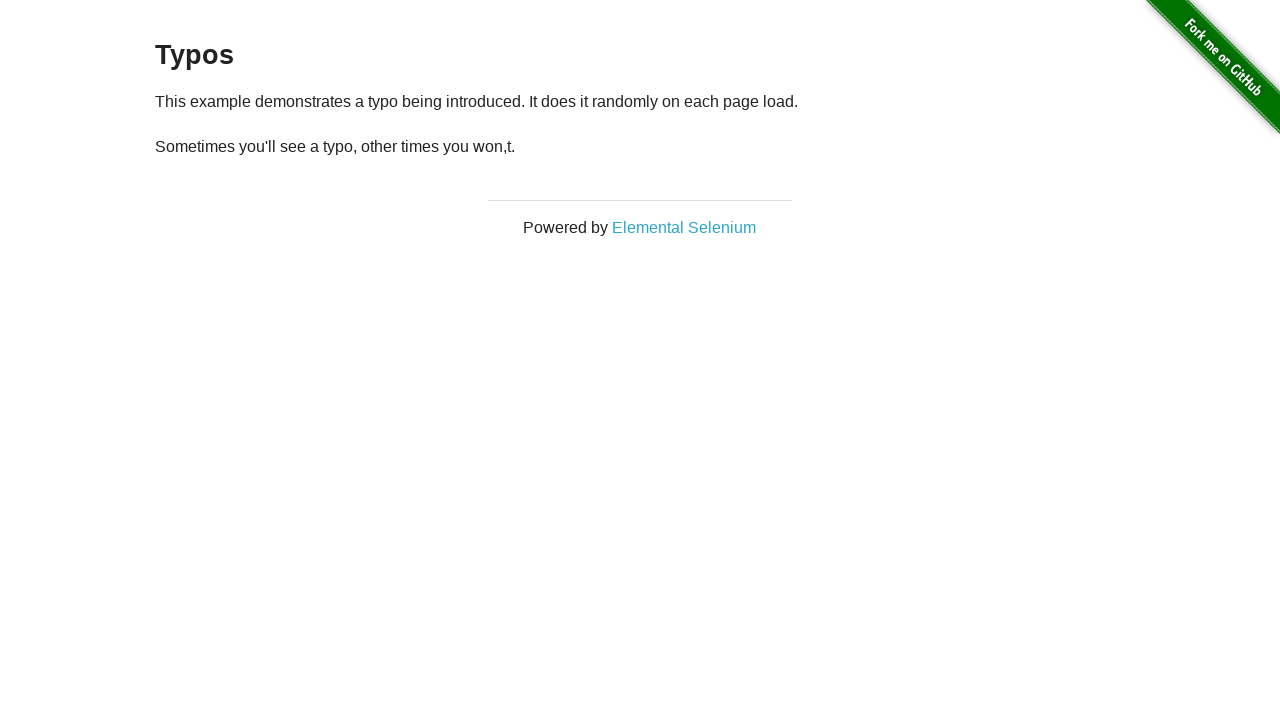

Retrieved text from second paragraph: '
  Sometimes you'll see a typo, other times you won,t.
' (iteration 7)
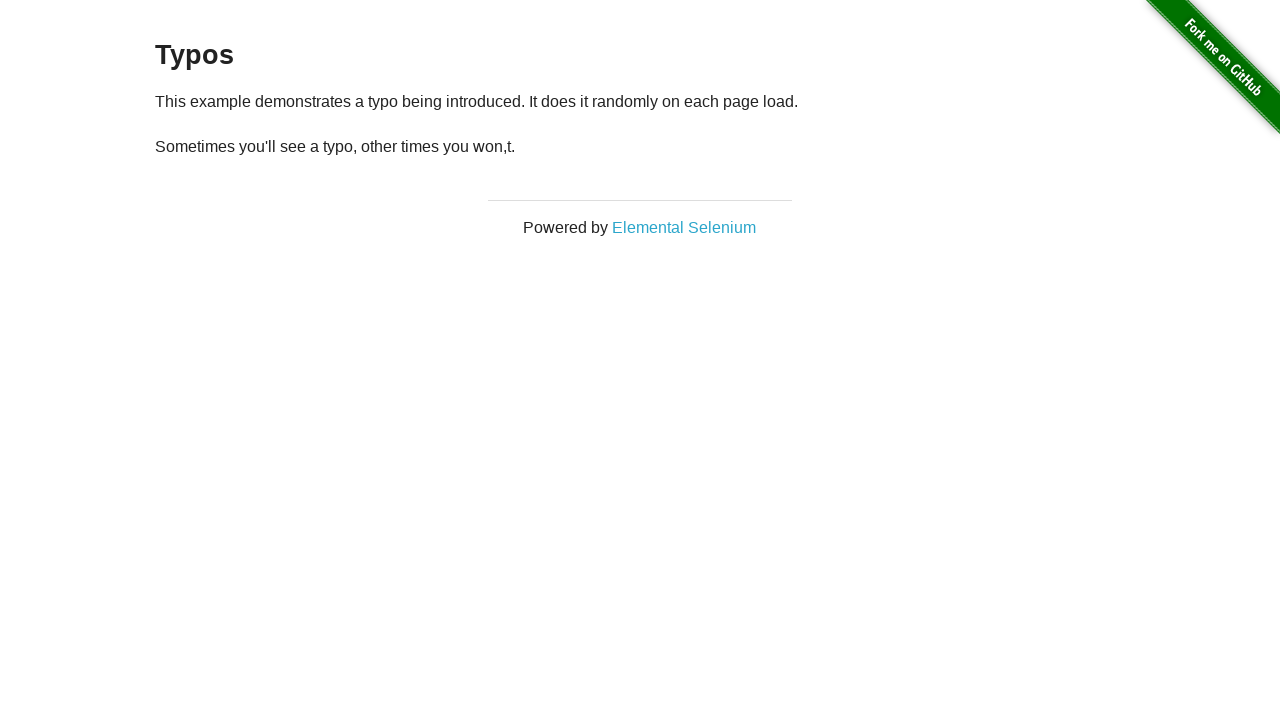

Reloaded page (iteration 8)
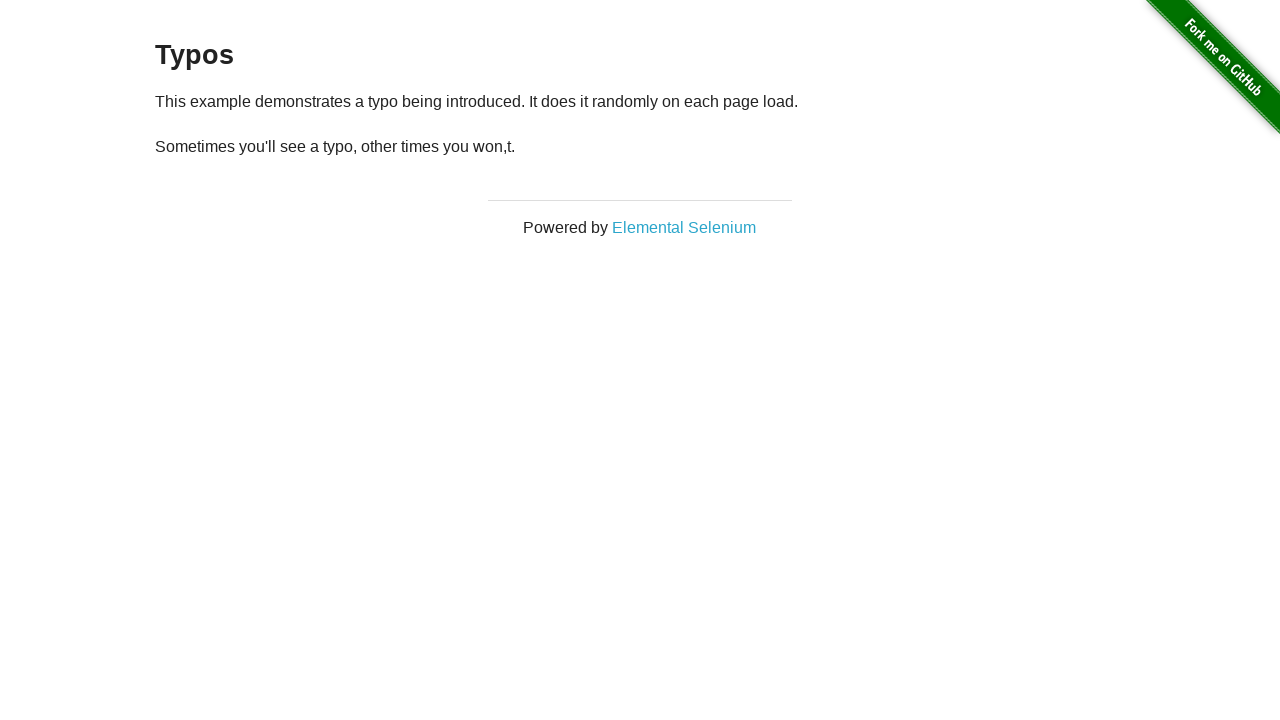

Waited for paragraph elements to load (iteration 8)
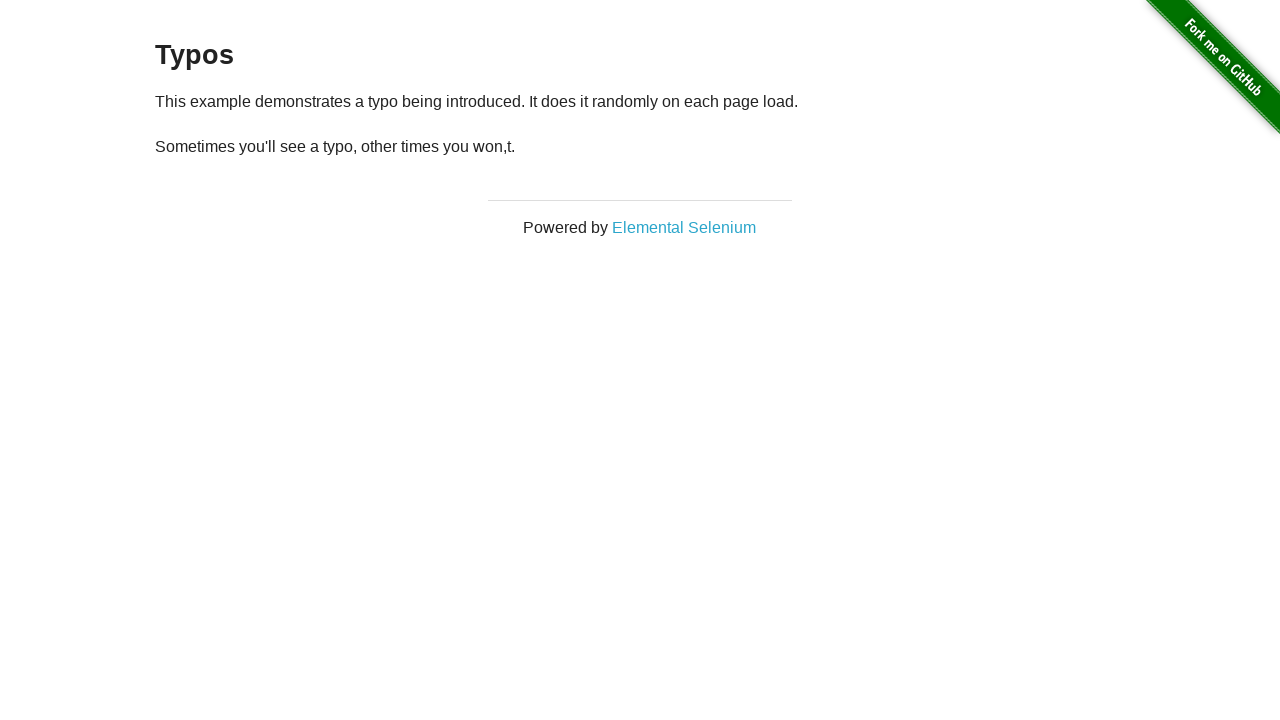

Retrieved text from second paragraph: '
  Sometimes you'll see a typo, other times you won,t.
' (iteration 8)
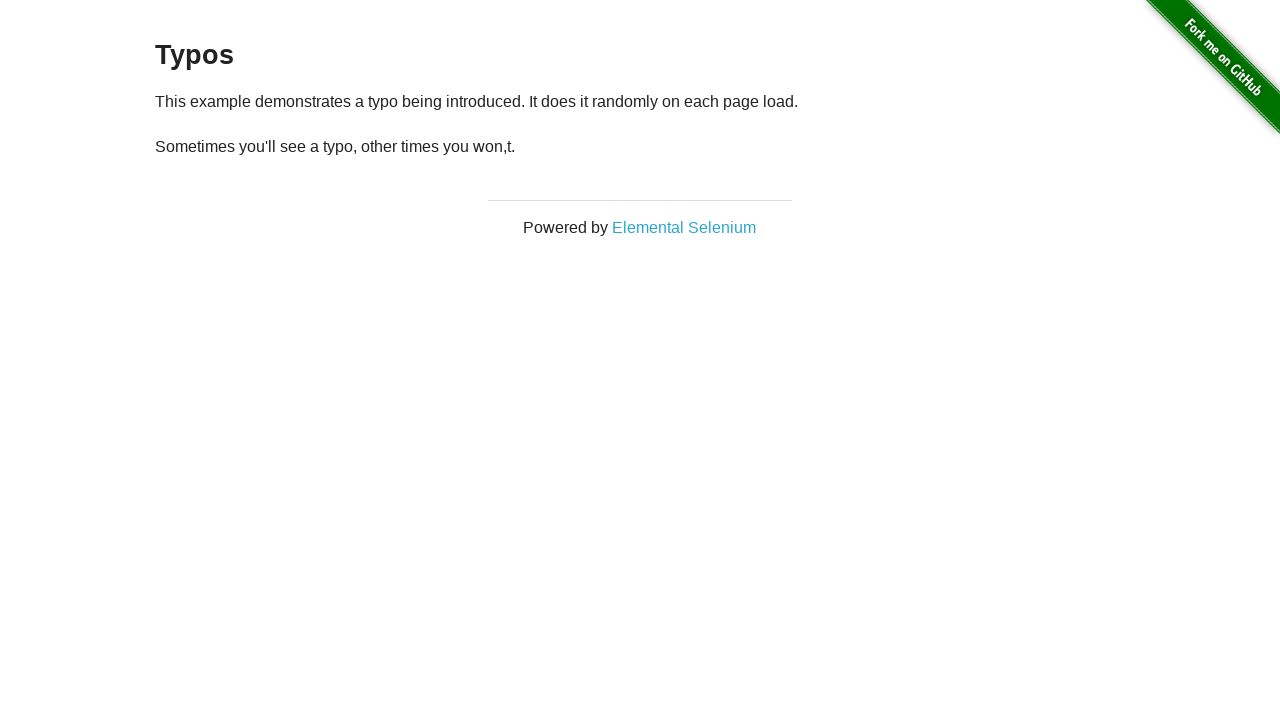

Reloaded page (iteration 9)
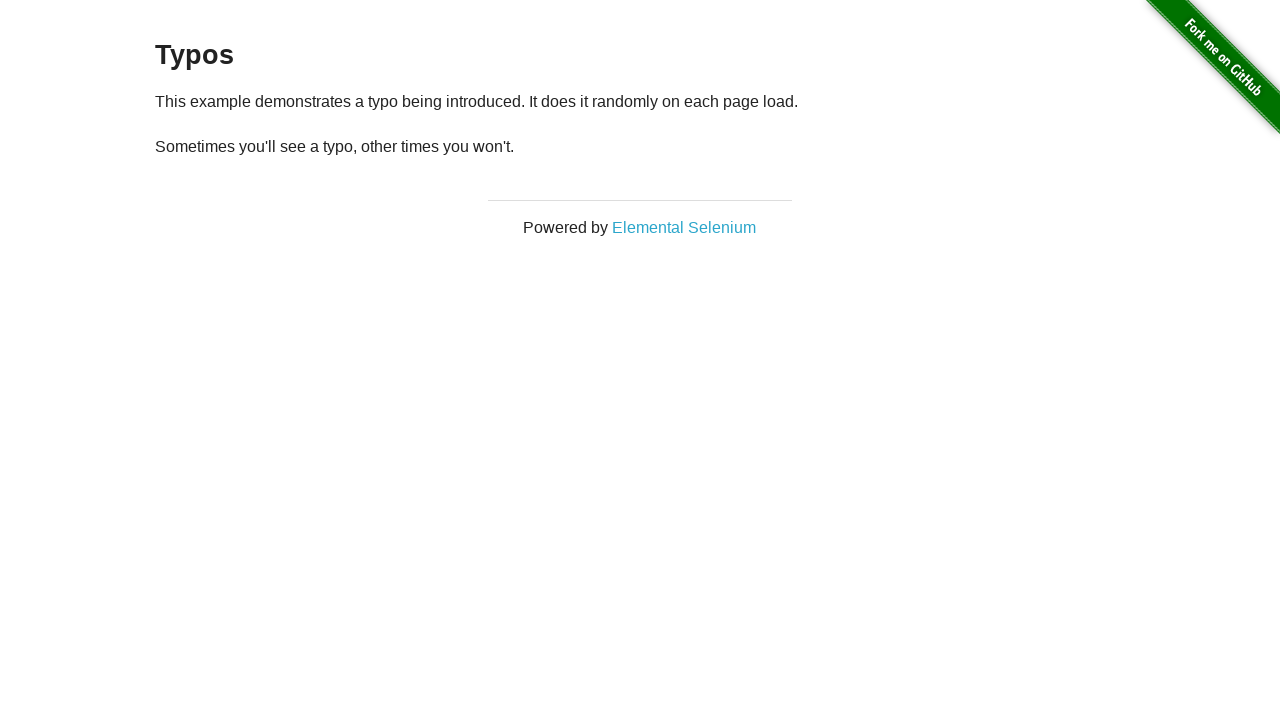

Waited for paragraph elements to load (iteration 9)
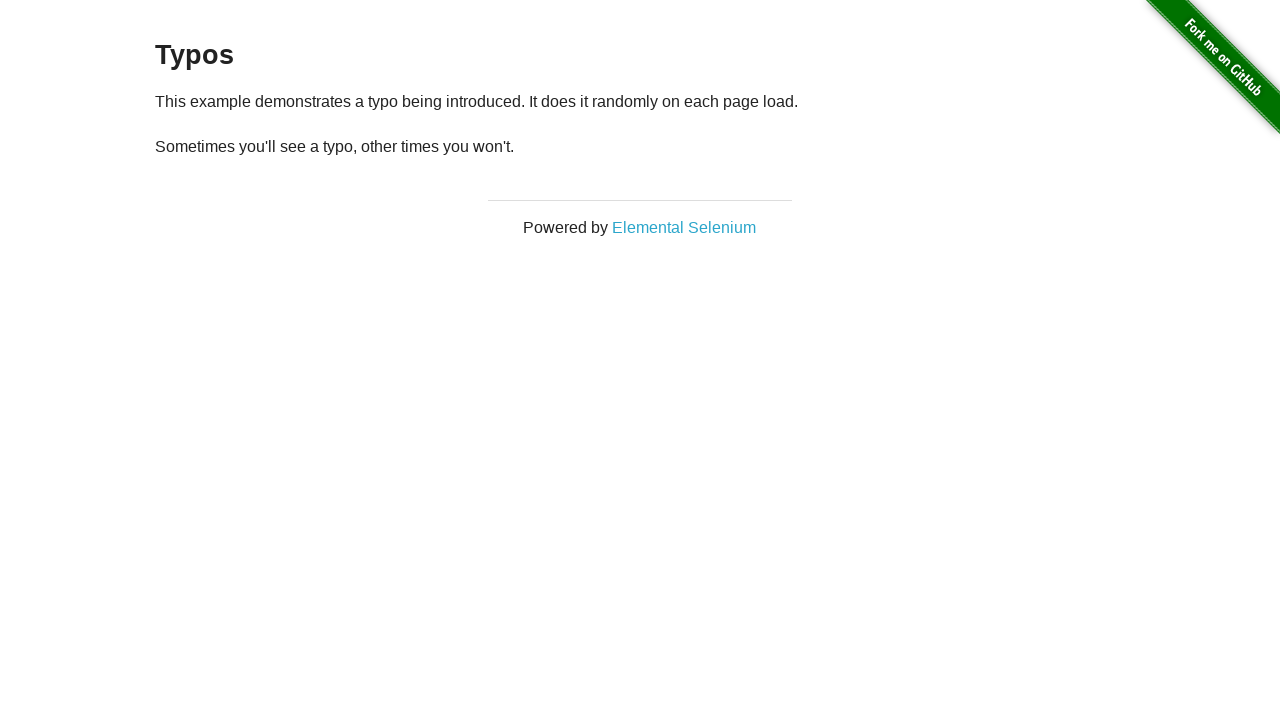

Retrieved text from second paragraph: '
  Sometimes you'll see a typo, other times you won't.
' (iteration 9)
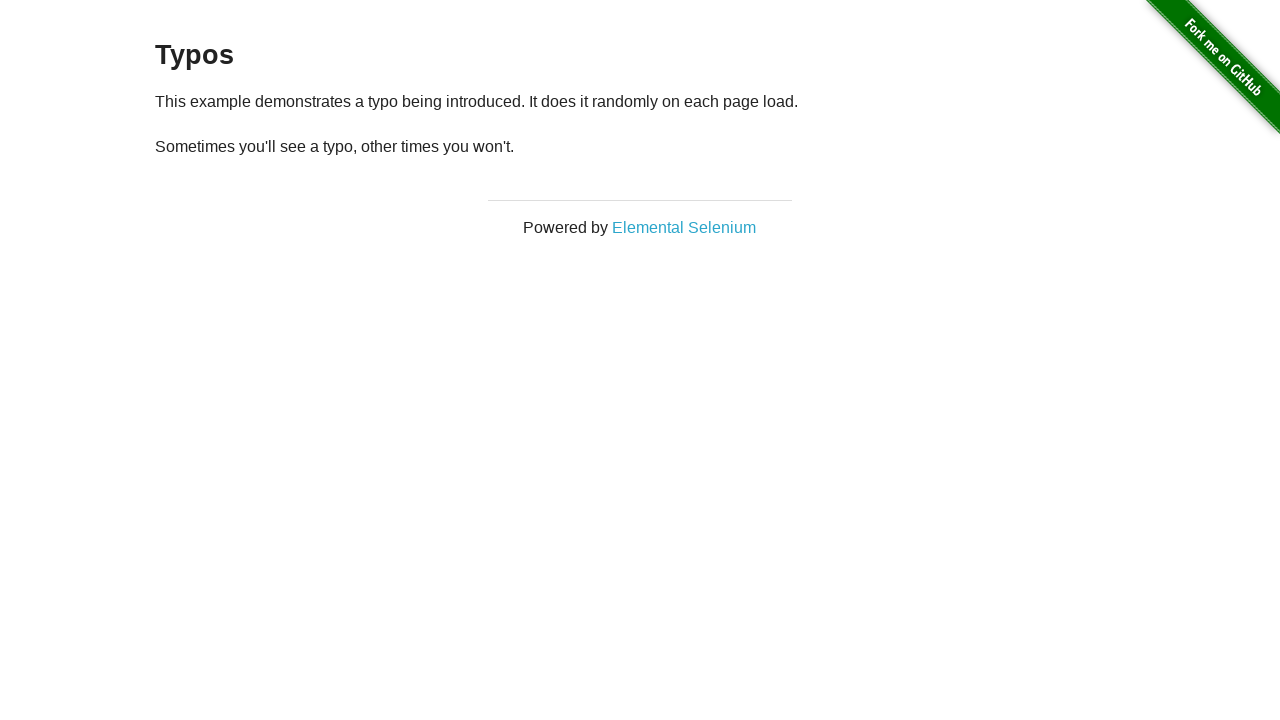

Reloaded page (iteration 10)
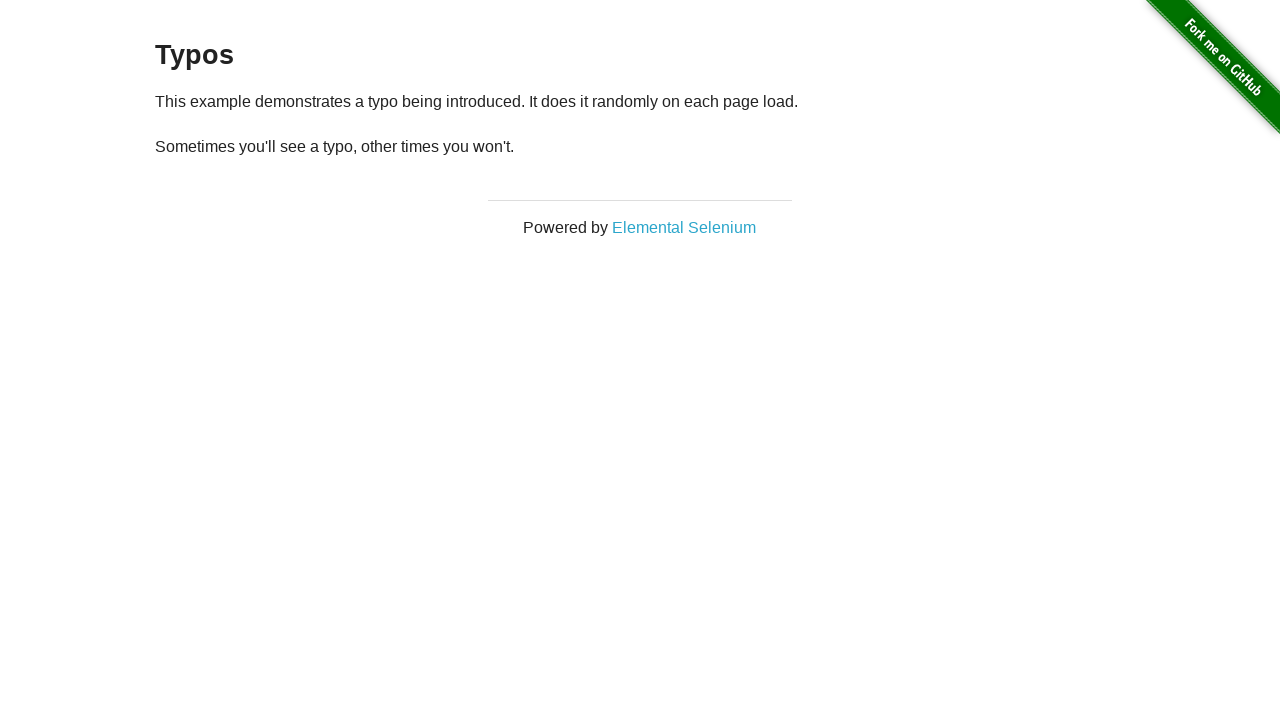

Waited for paragraph elements to load (iteration 10)
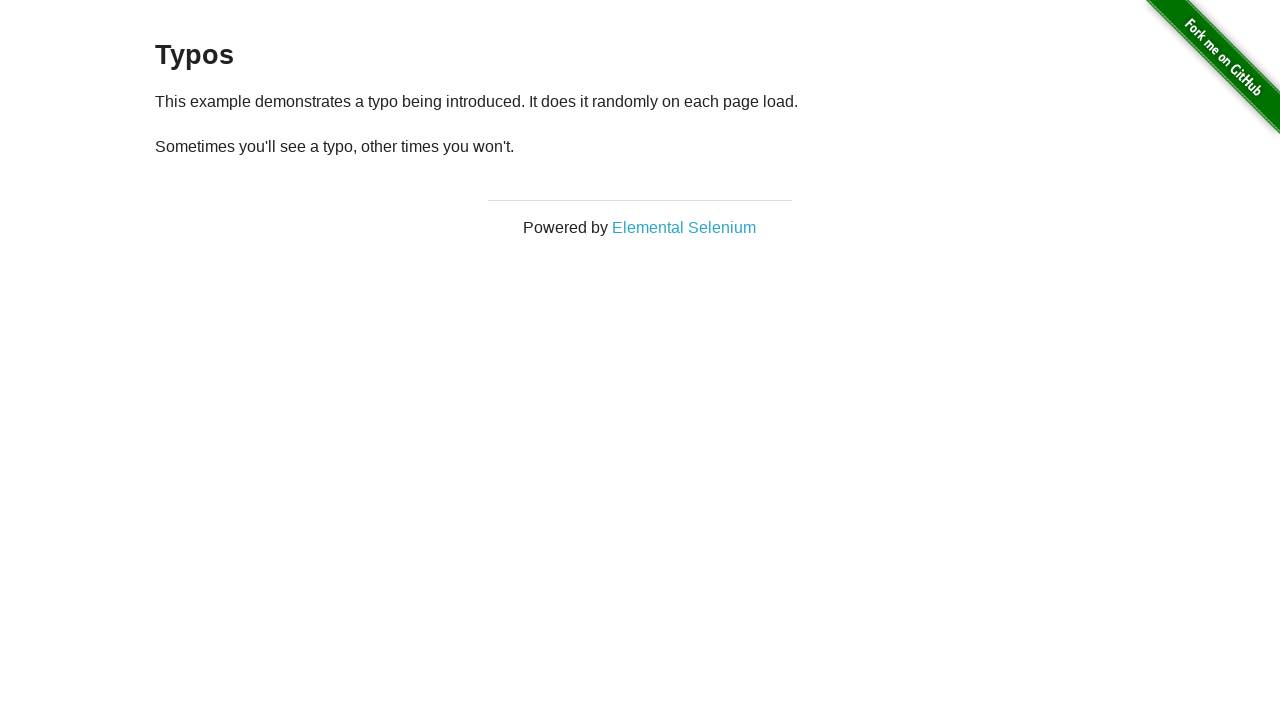

Retrieved text from second paragraph: '
  Sometimes you'll see a typo, other times you won't.
' (iteration 10)
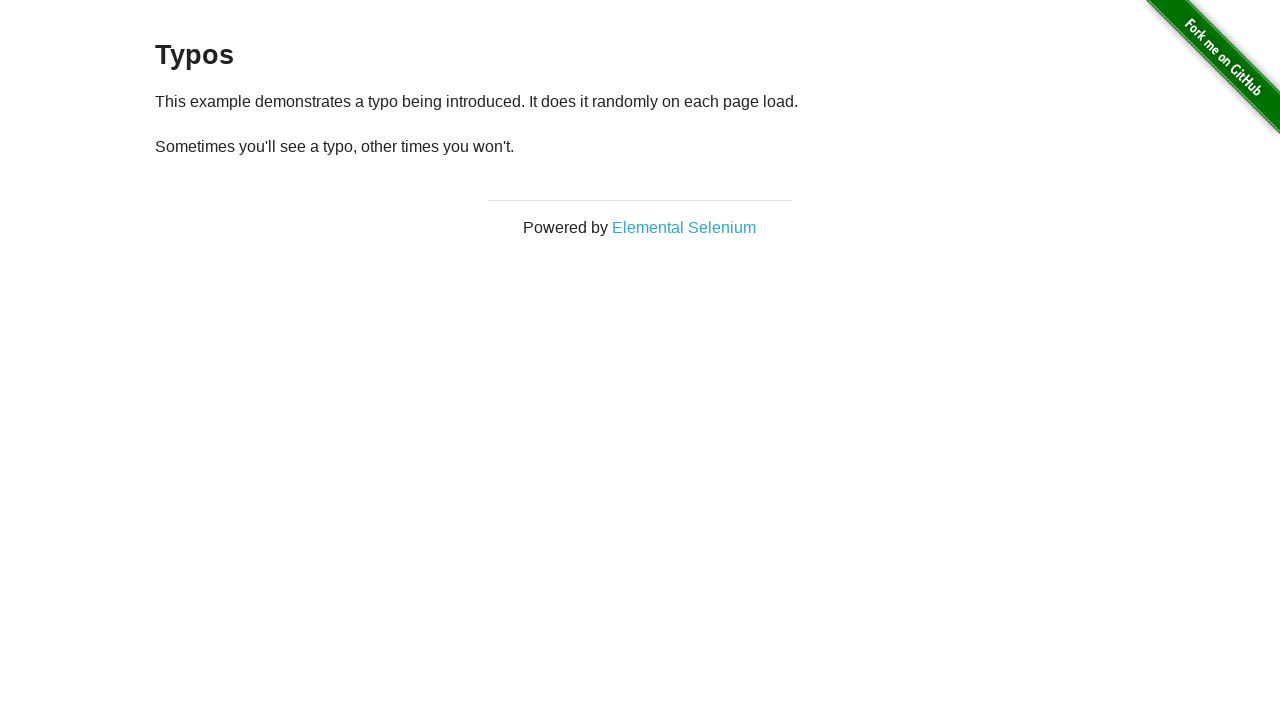

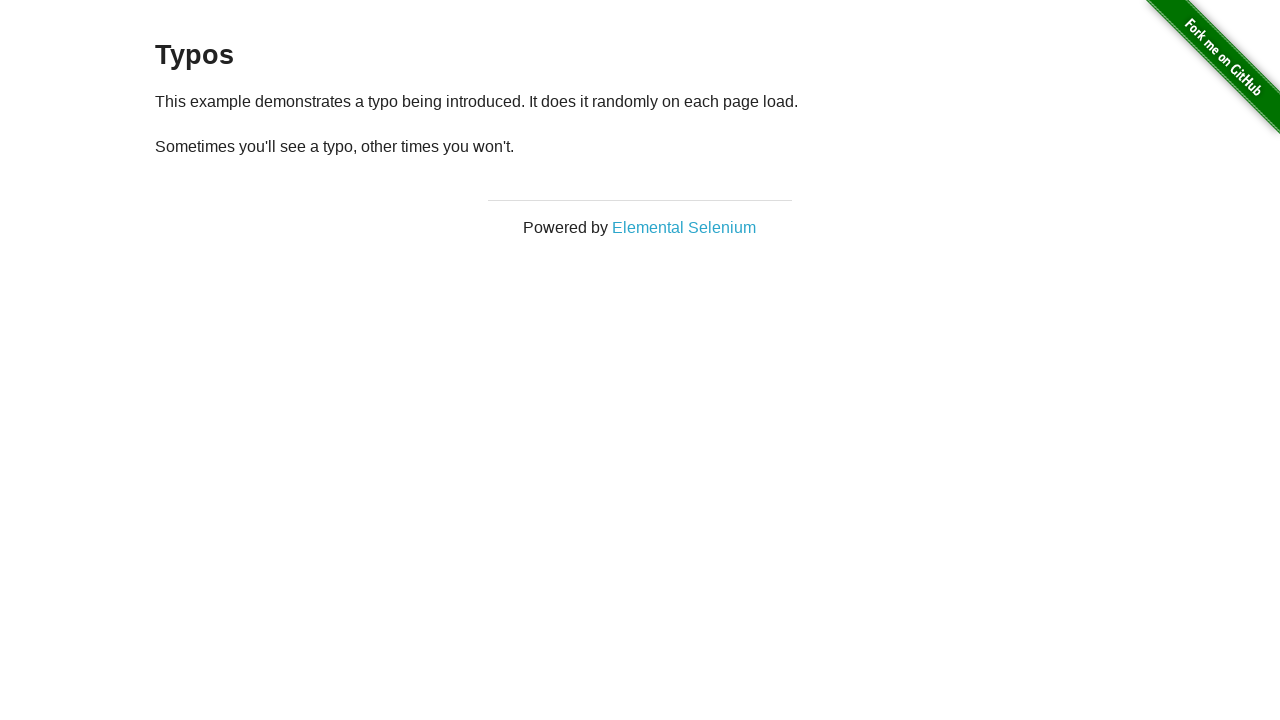